Navigates to Lulu and Georgia homepage and verifies that the page title contains the domain name

Starting URL: https://luluandgeorgia.com

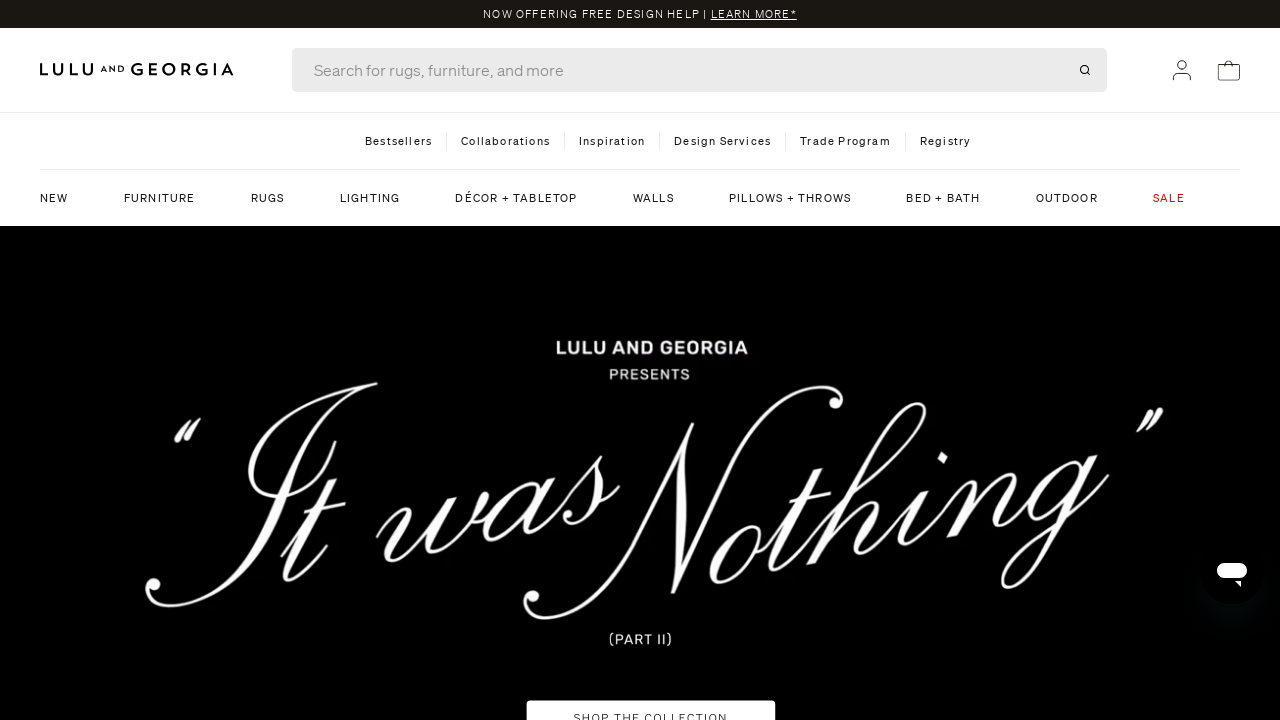

Waited for page to reach domcontentloaded state
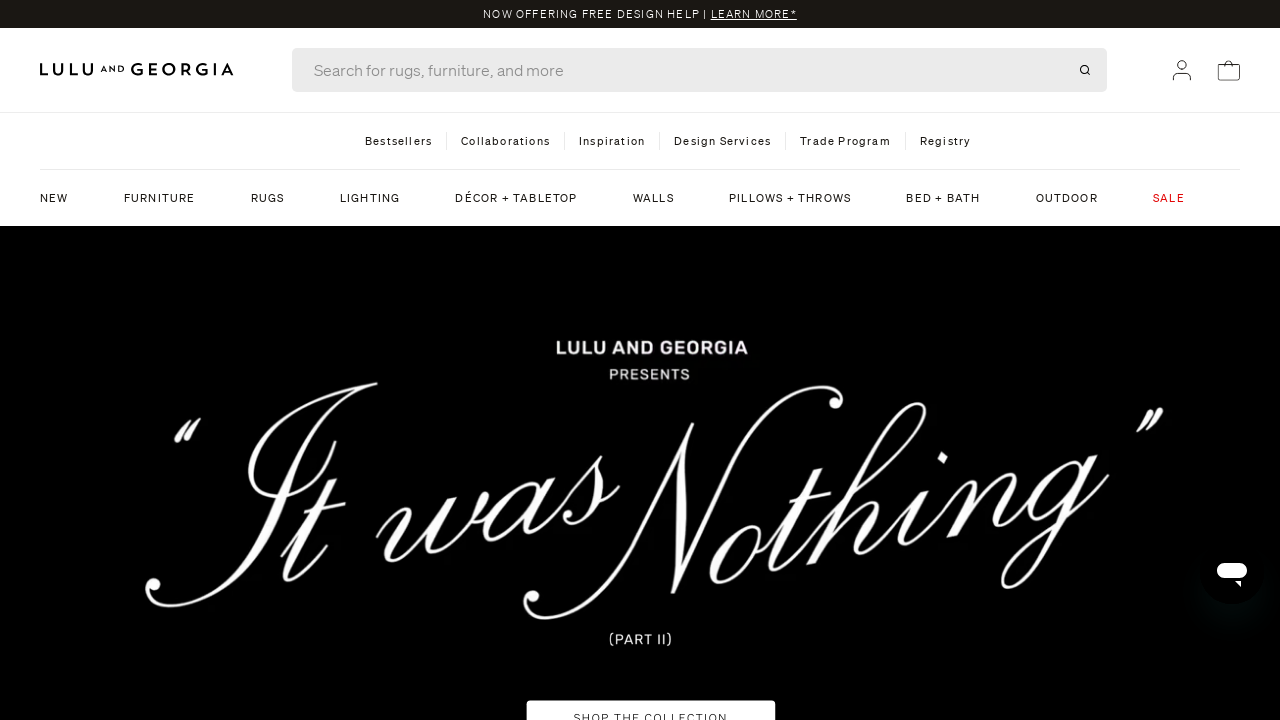

Retrieved page title: 'Lulu and Georgia'
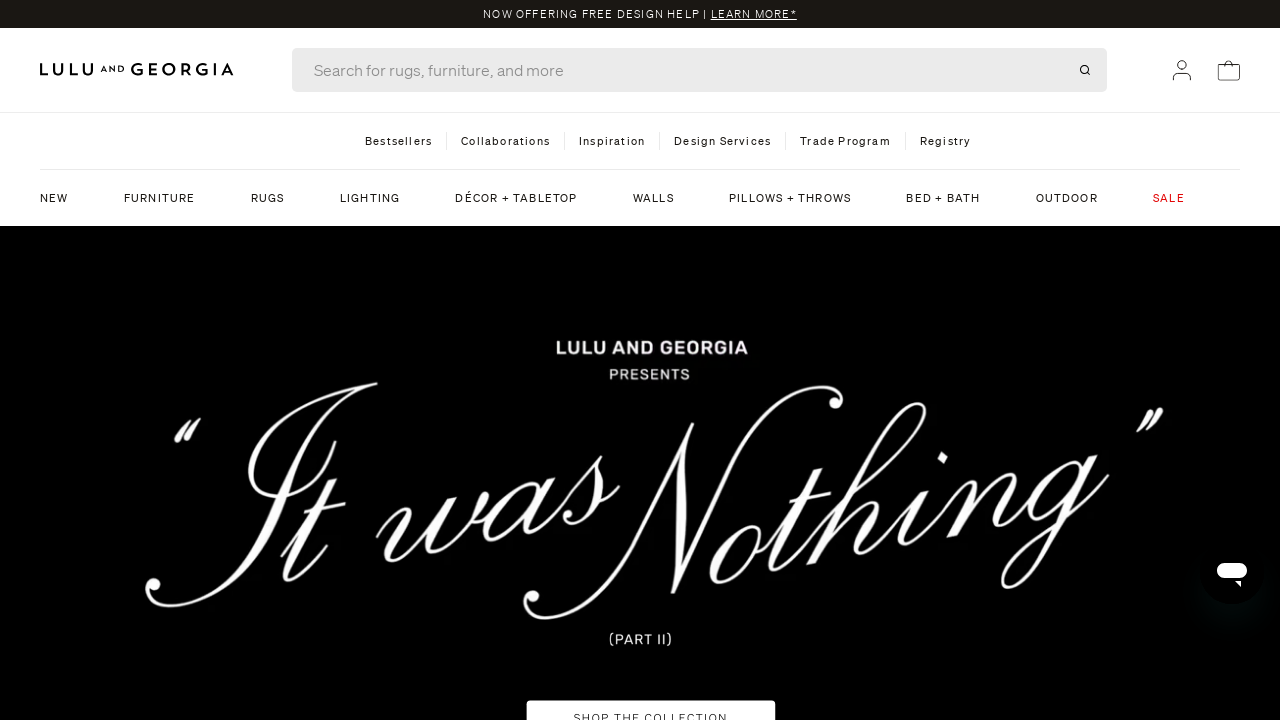

Verified that page title contains 'lulu' or 'georgia' - assertion passed
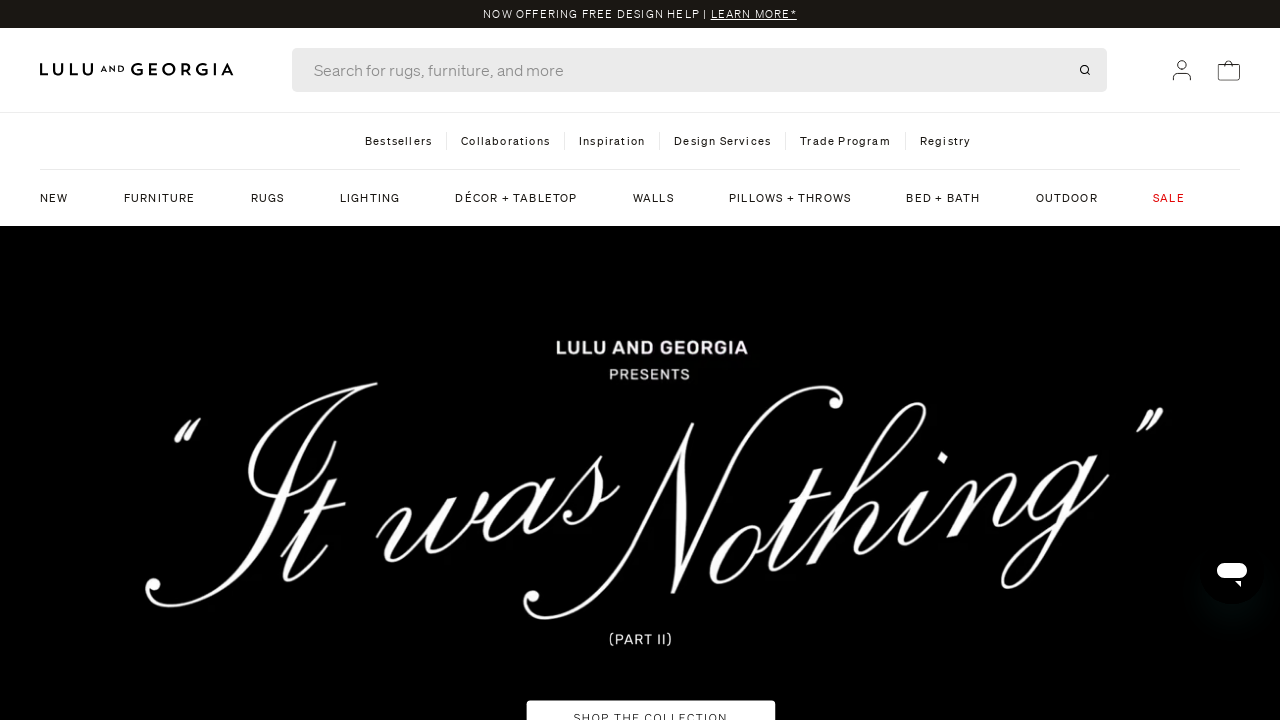

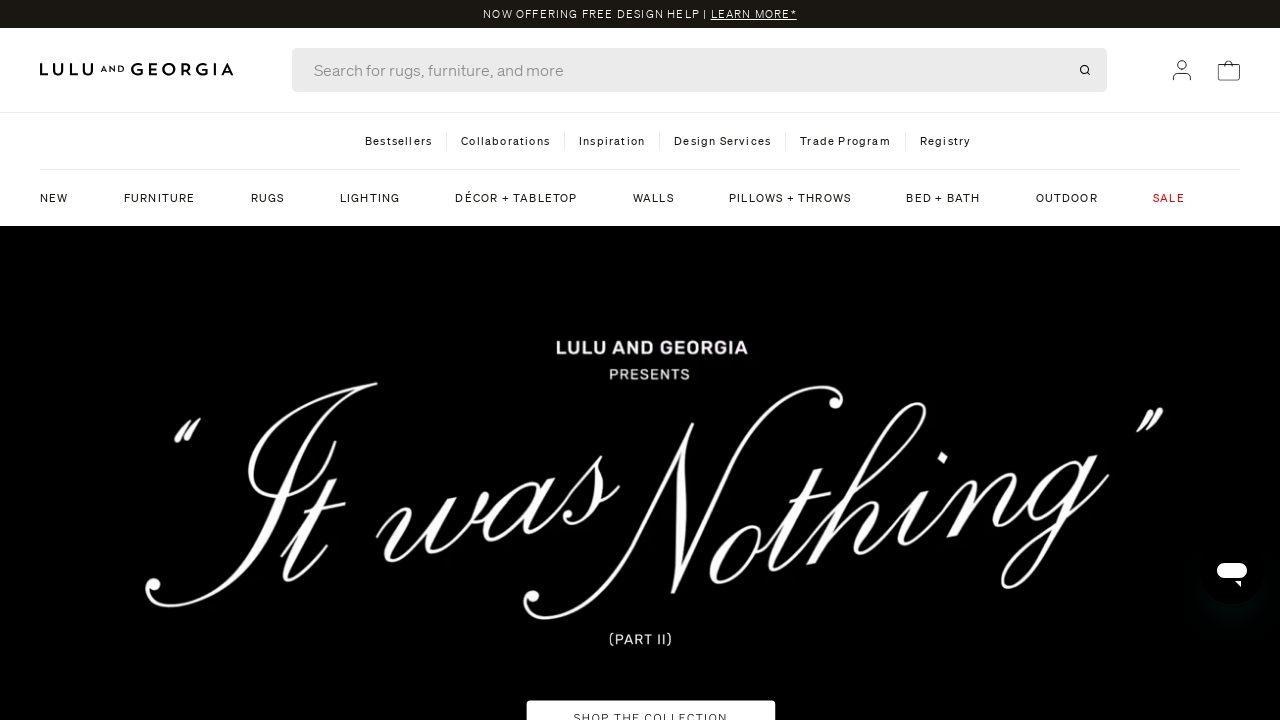